Tests dynamic content loading by clicking the Start button and verifying that "Hello World!" text appears after the loading completes

Starting URL: https://the-internet.herokuapp.com/dynamic_loading/1

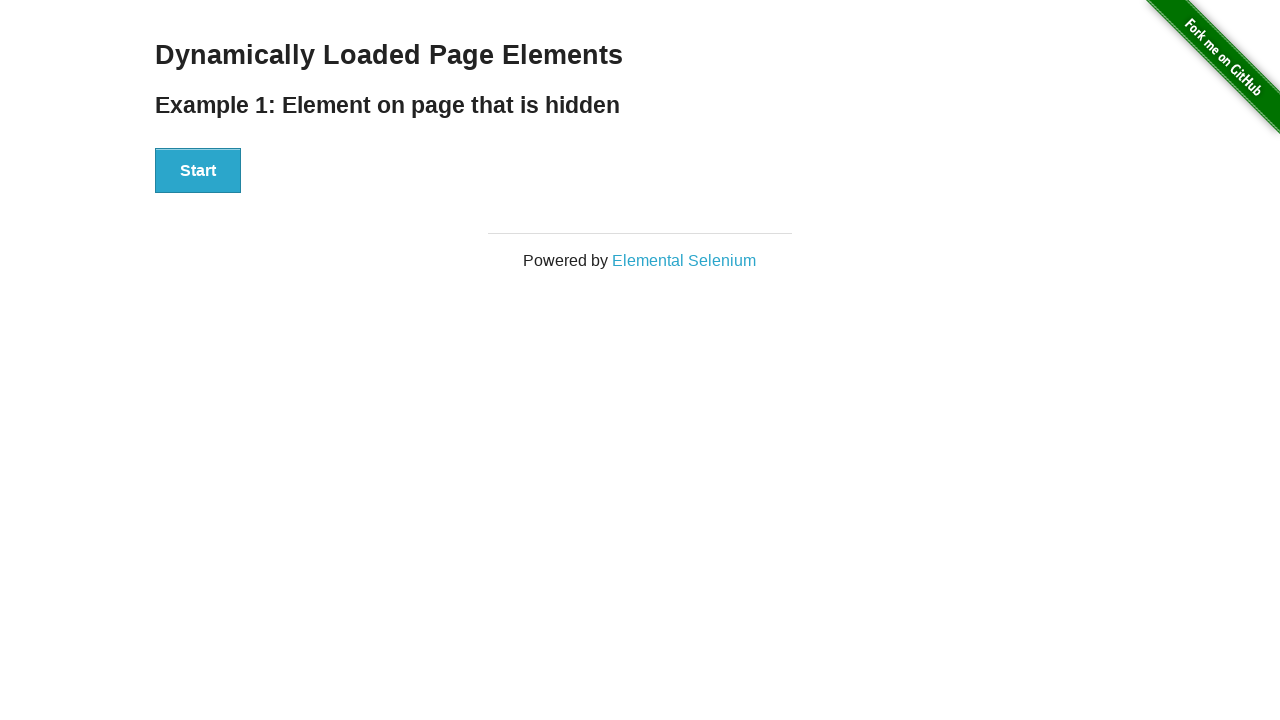

Navigated to dynamic loading test page
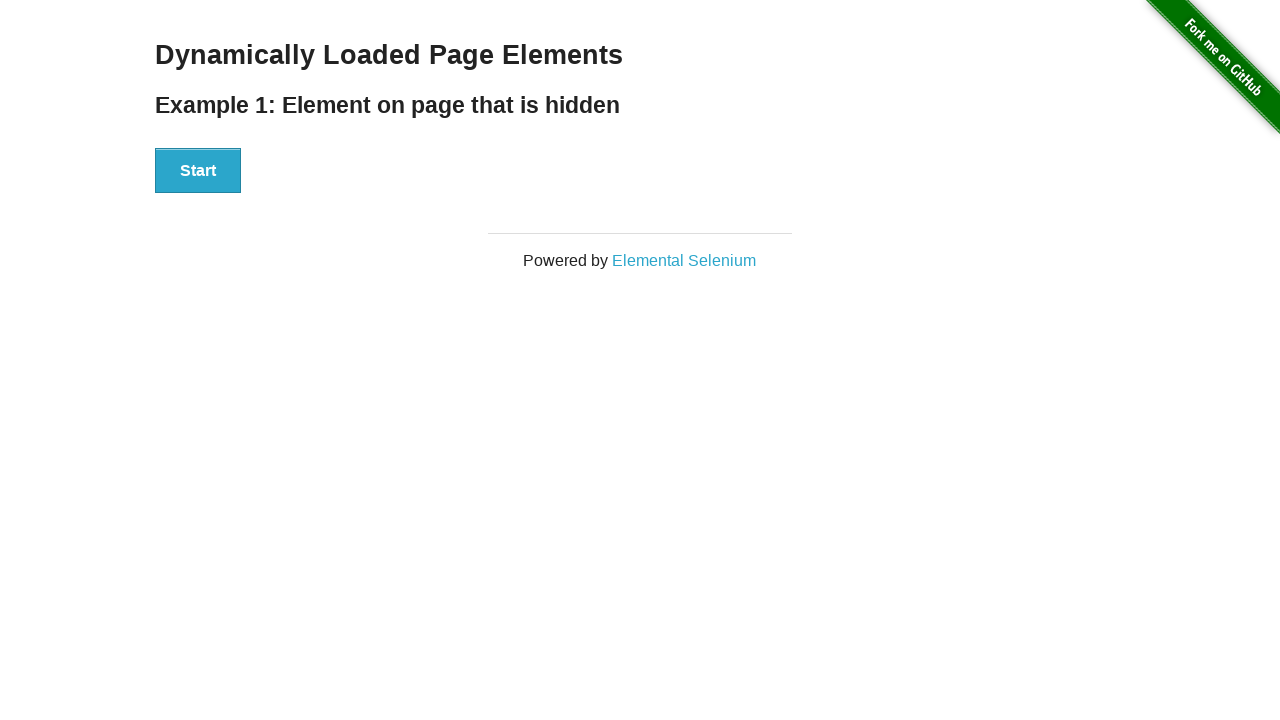

Clicked the Start button to trigger dynamic content loading at (198, 171) on xpath=//div[@id='start']//button
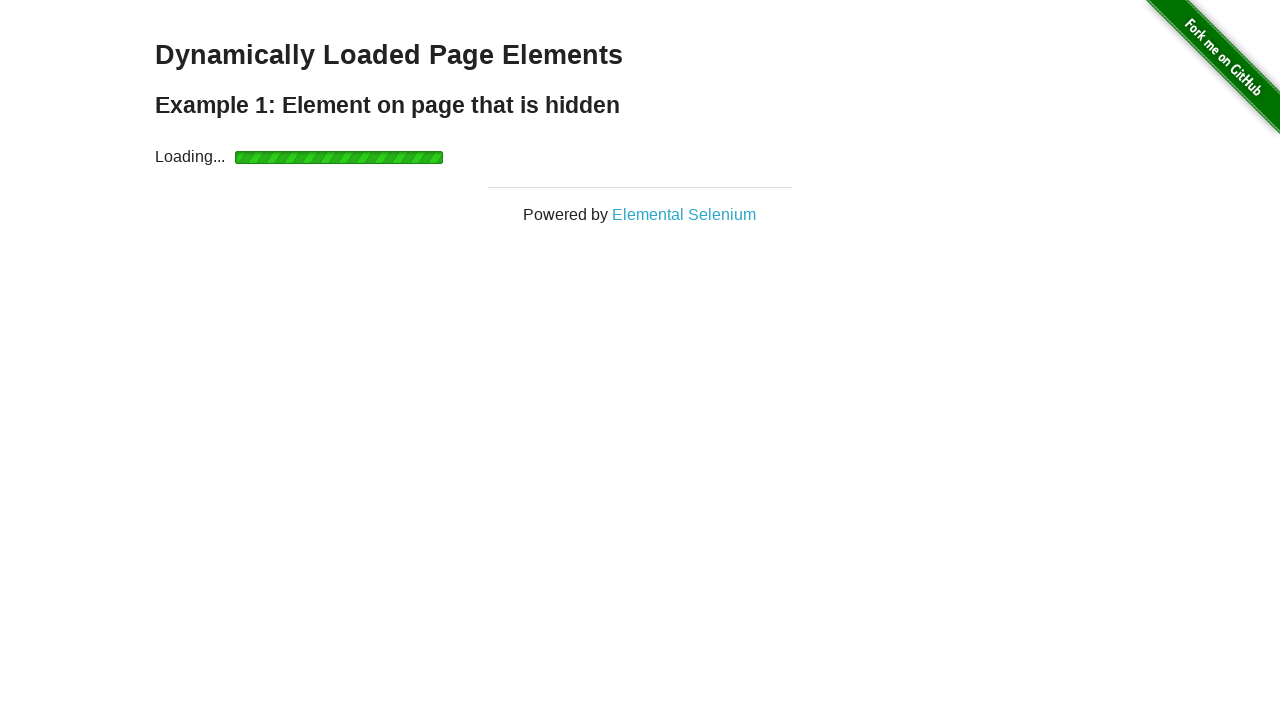

Loading completed and 'Hello World!' text became visible
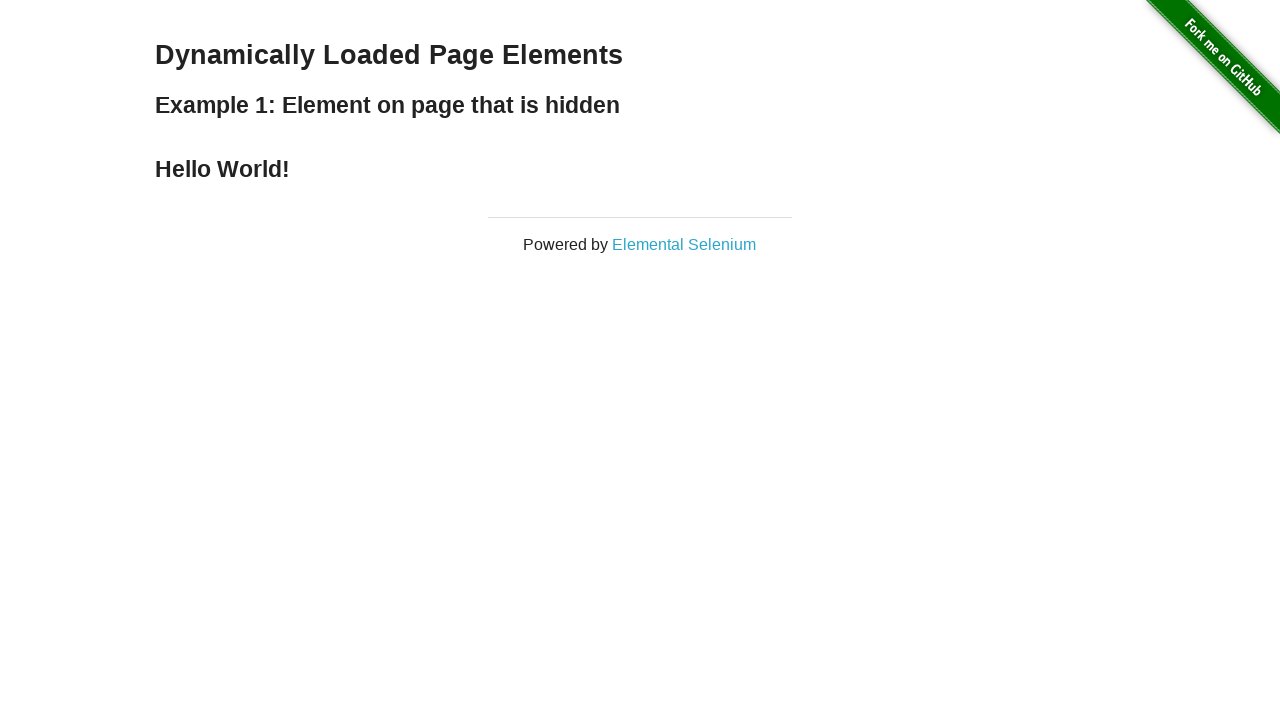

Verified that the text content equals 'Hello World!'
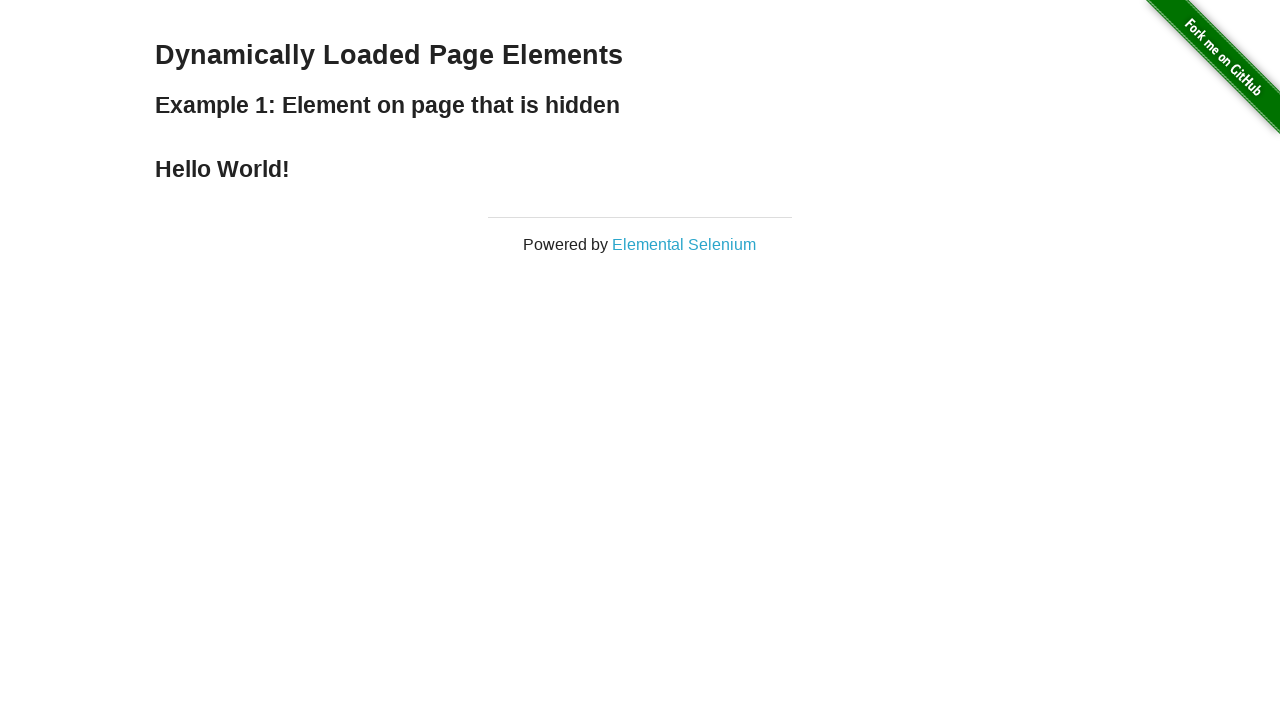

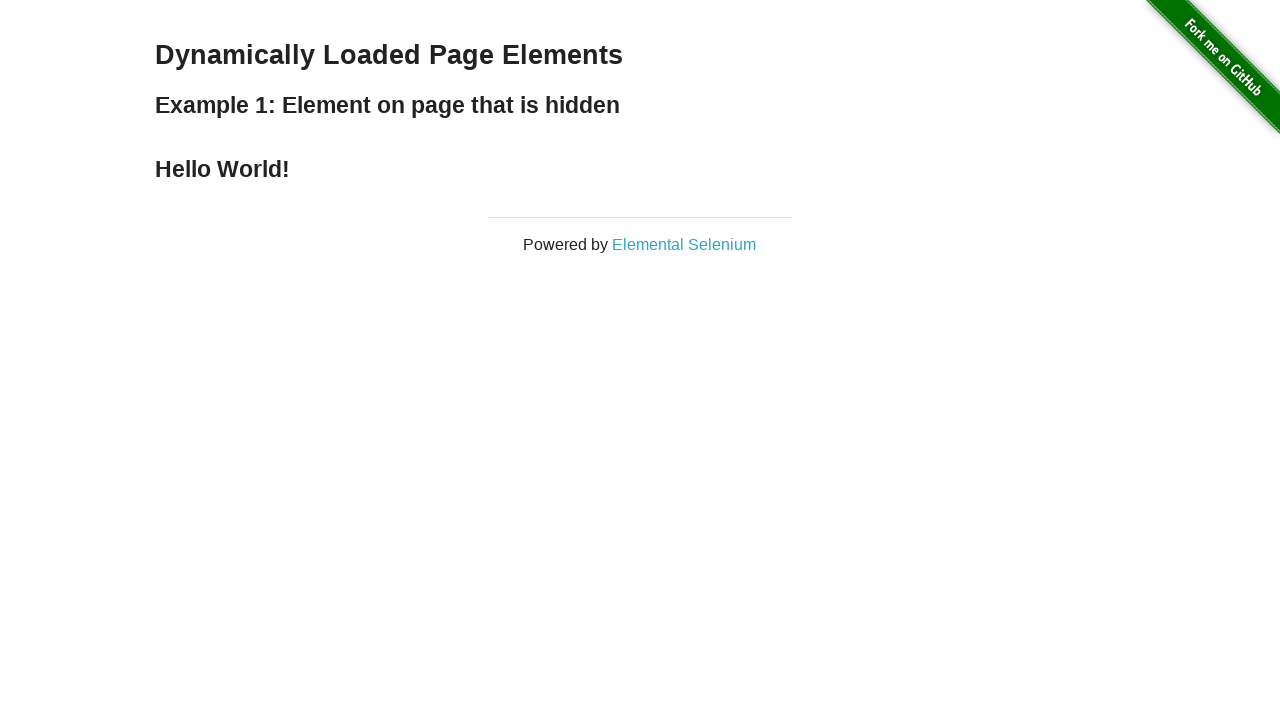